Navigates to the MGTV (Mango TV) Chinese video streaming website homepage

Starting URL: https://www.mgtv.com

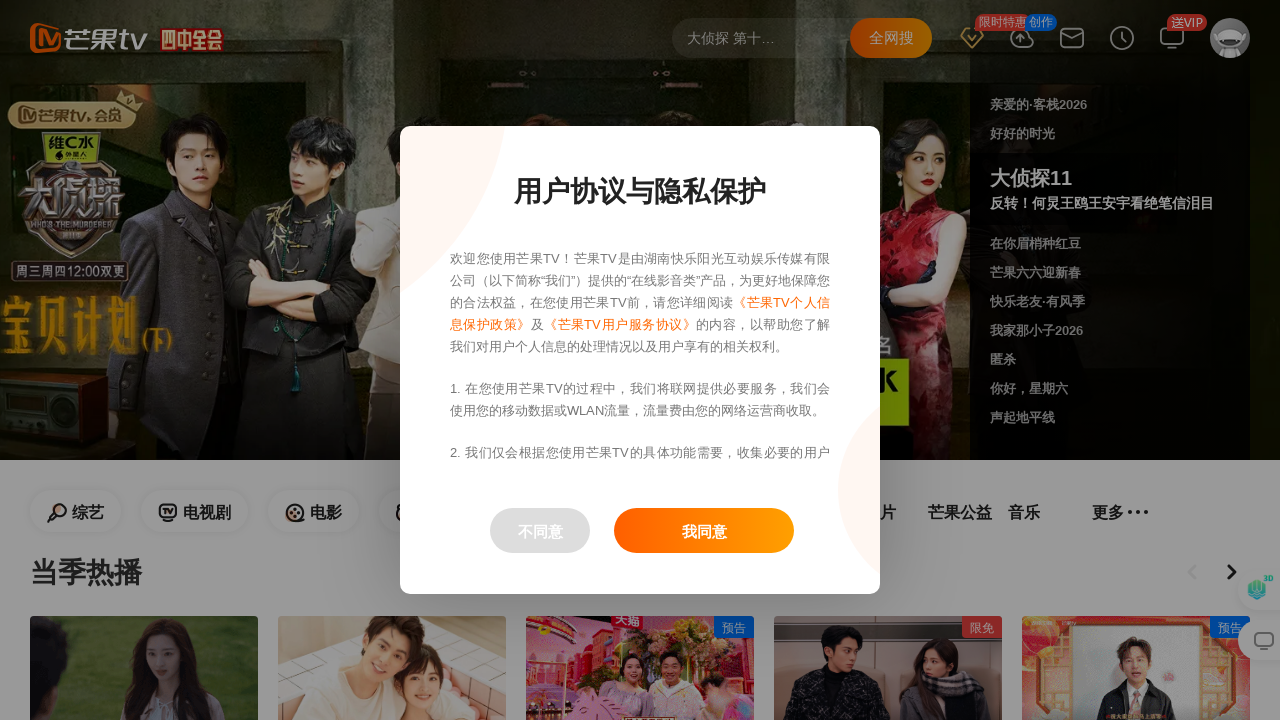

Waited for page DOM content to load on MGTV homepage
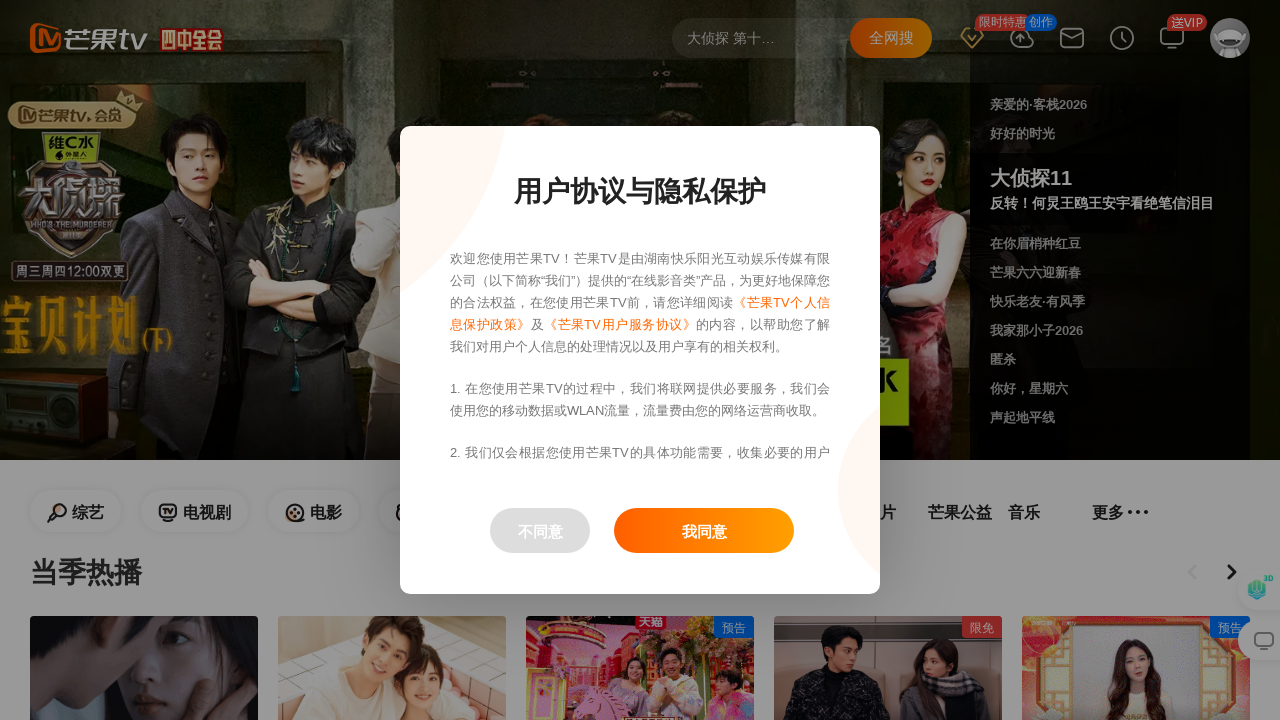

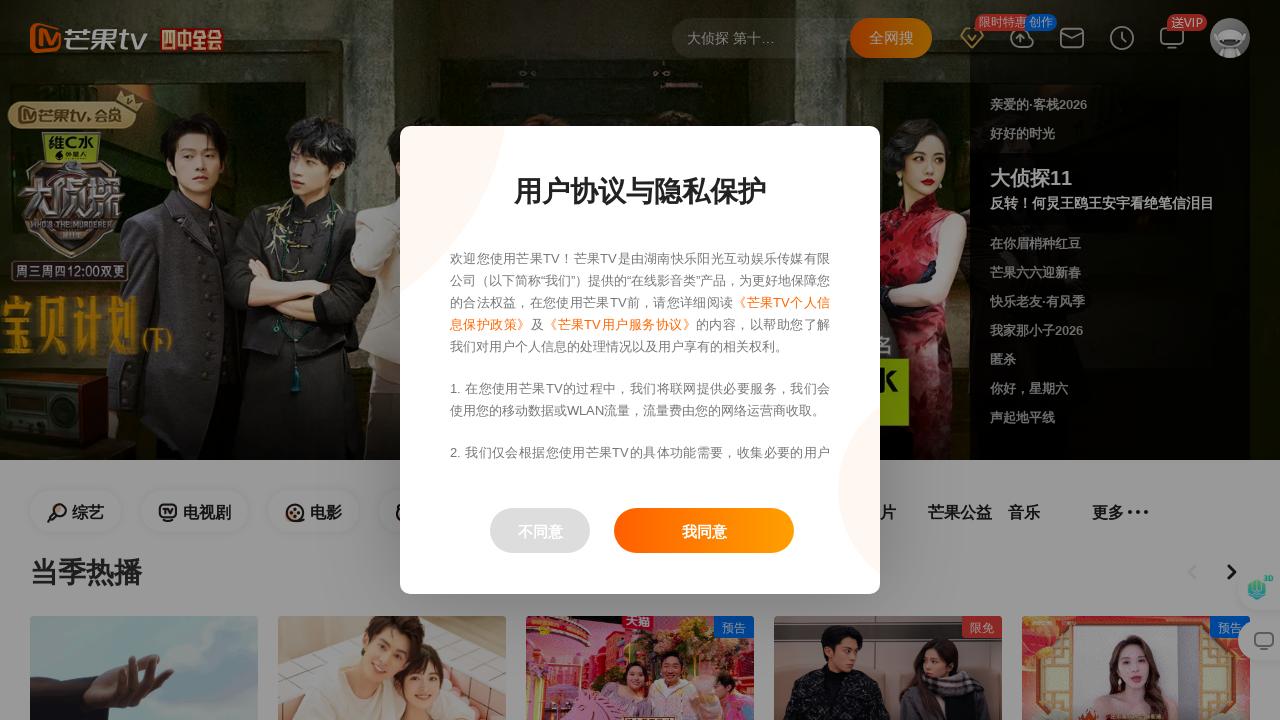